Tests a comprehensive form submission including text inputs, radio buttons, checkboxes, dropdown selection, date picker, and validates the success message

Starting URL: http://formy-project.herokuapp.com/form

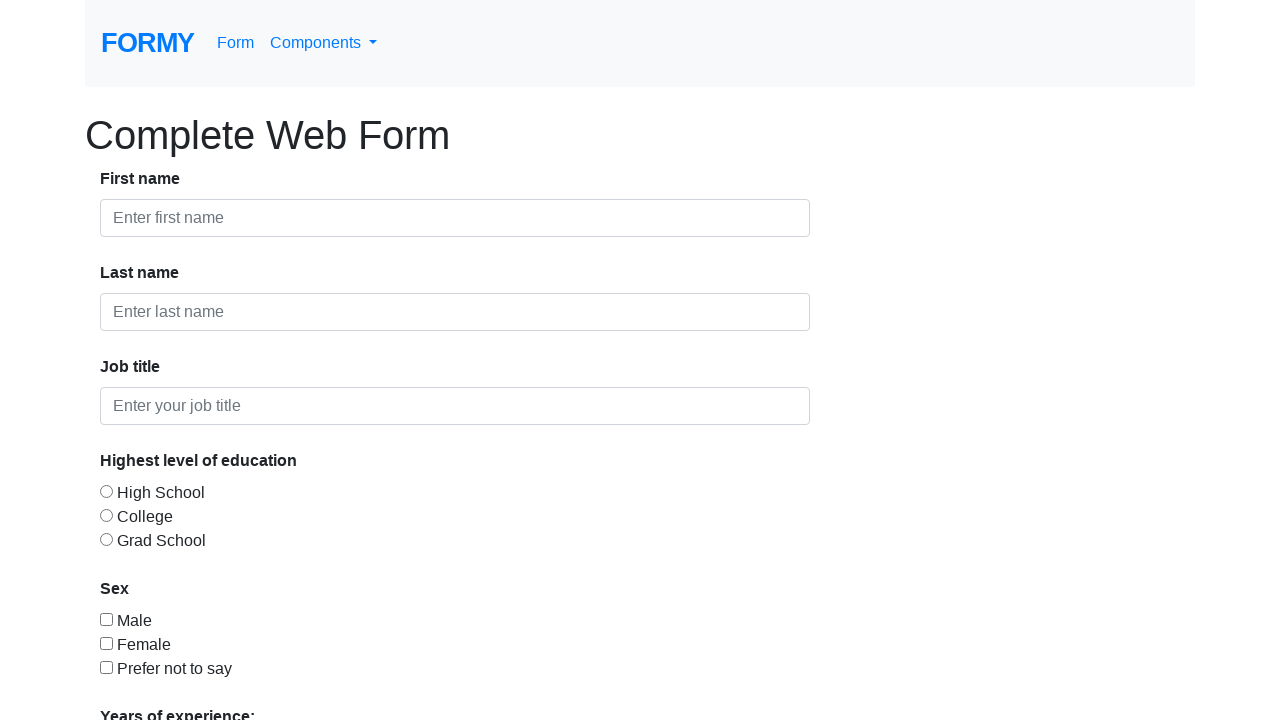

Filled first name field with 'Aravinda' on #first-name
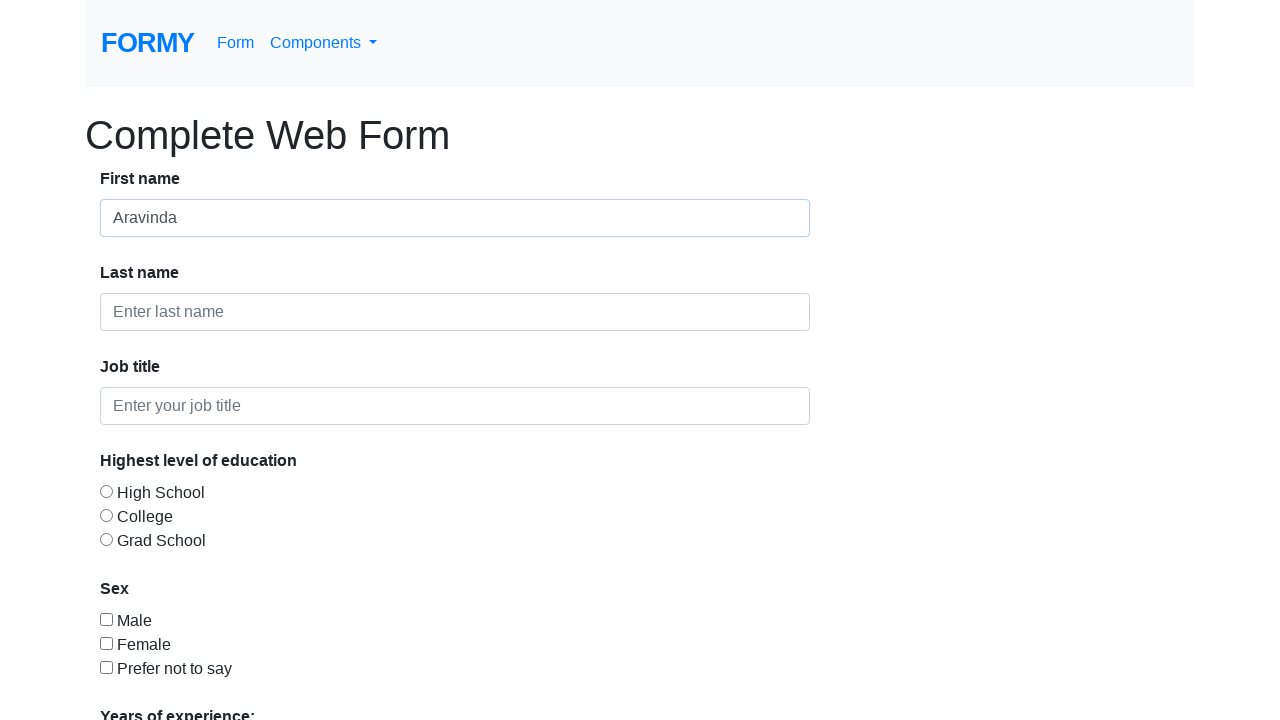

Filled last name field with 'H' on #last-name
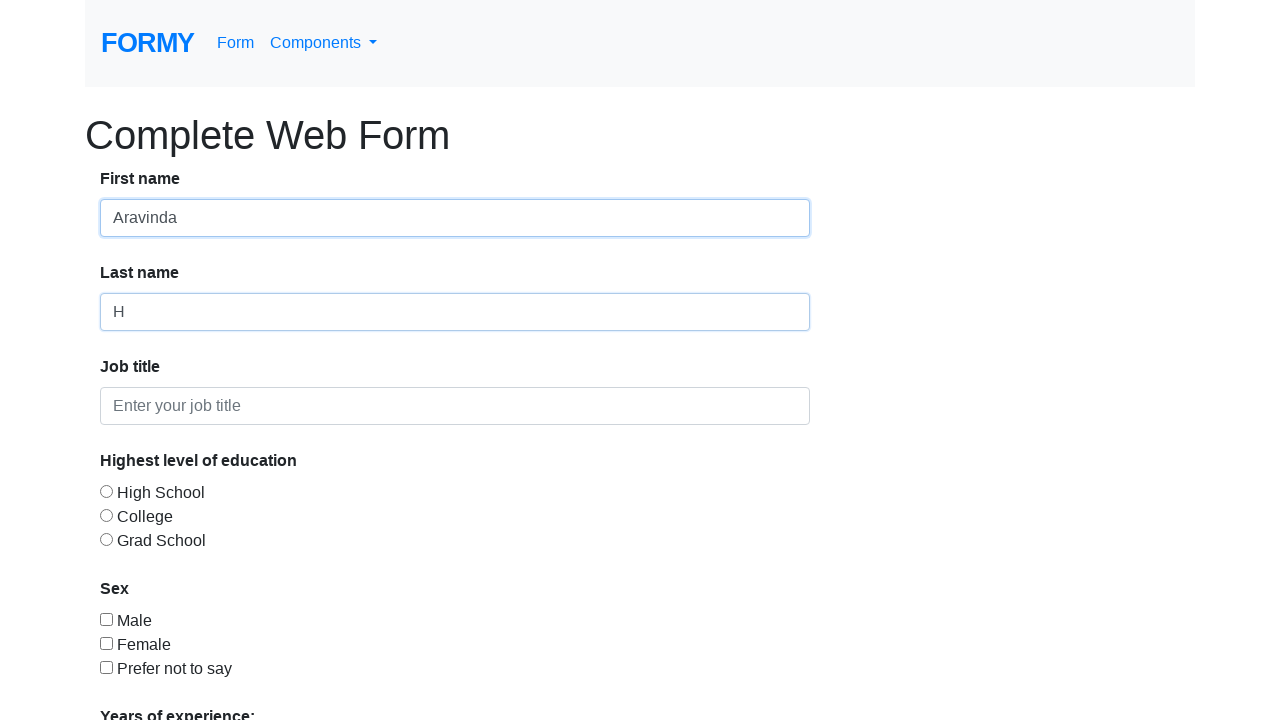

Filled job title field with 'Trainer' on #job-title
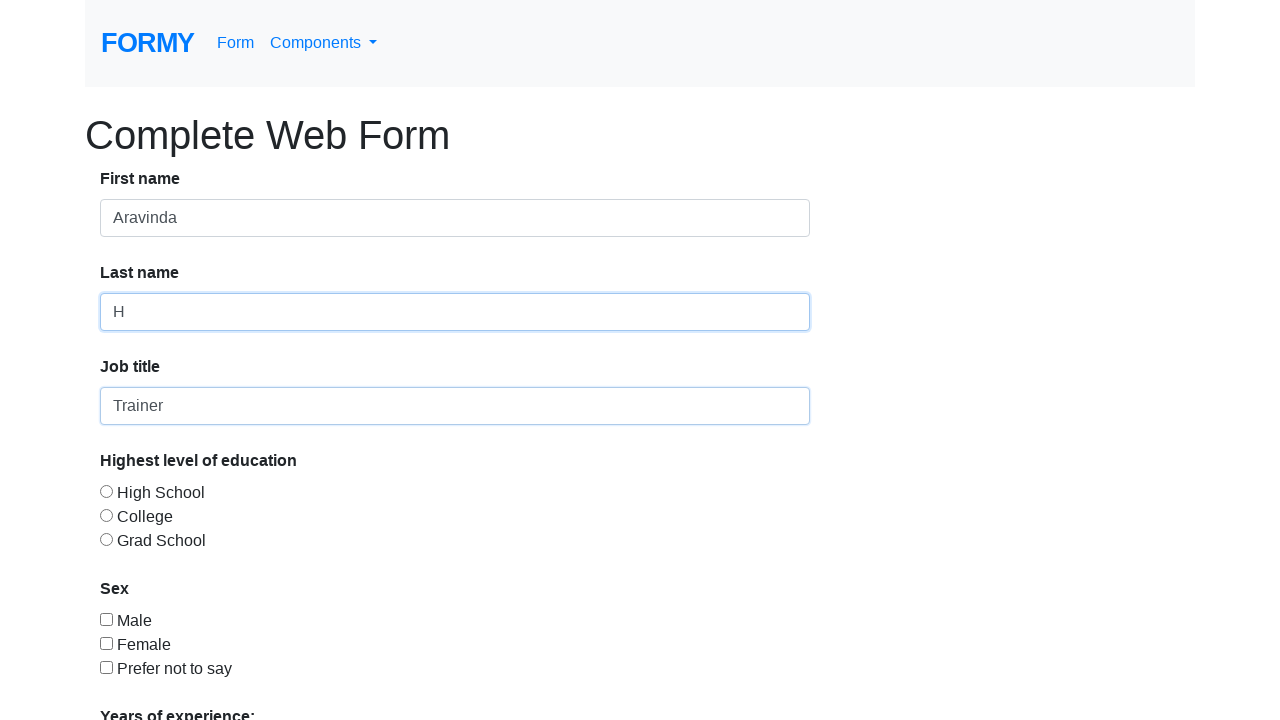

Selected radio button for highest level of education at (106, 539) on #radio-button-3
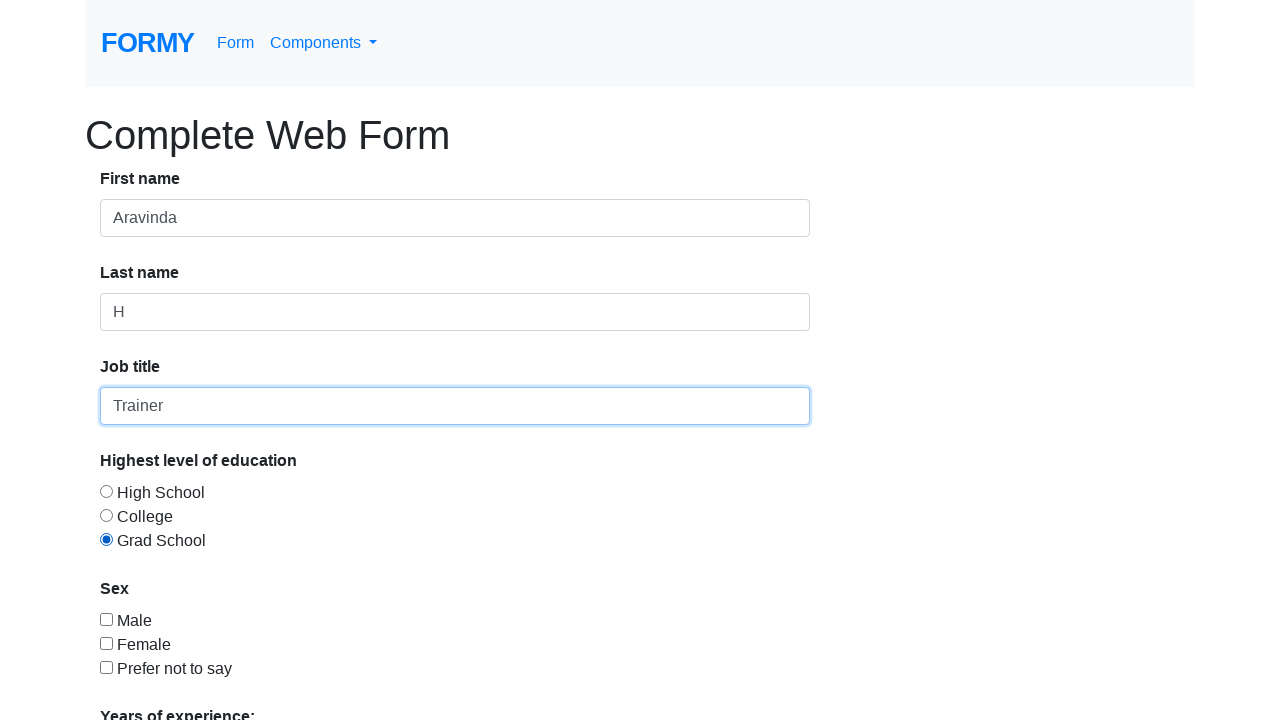

Checked gender checkbox at (106, 619) on #checkbox-1
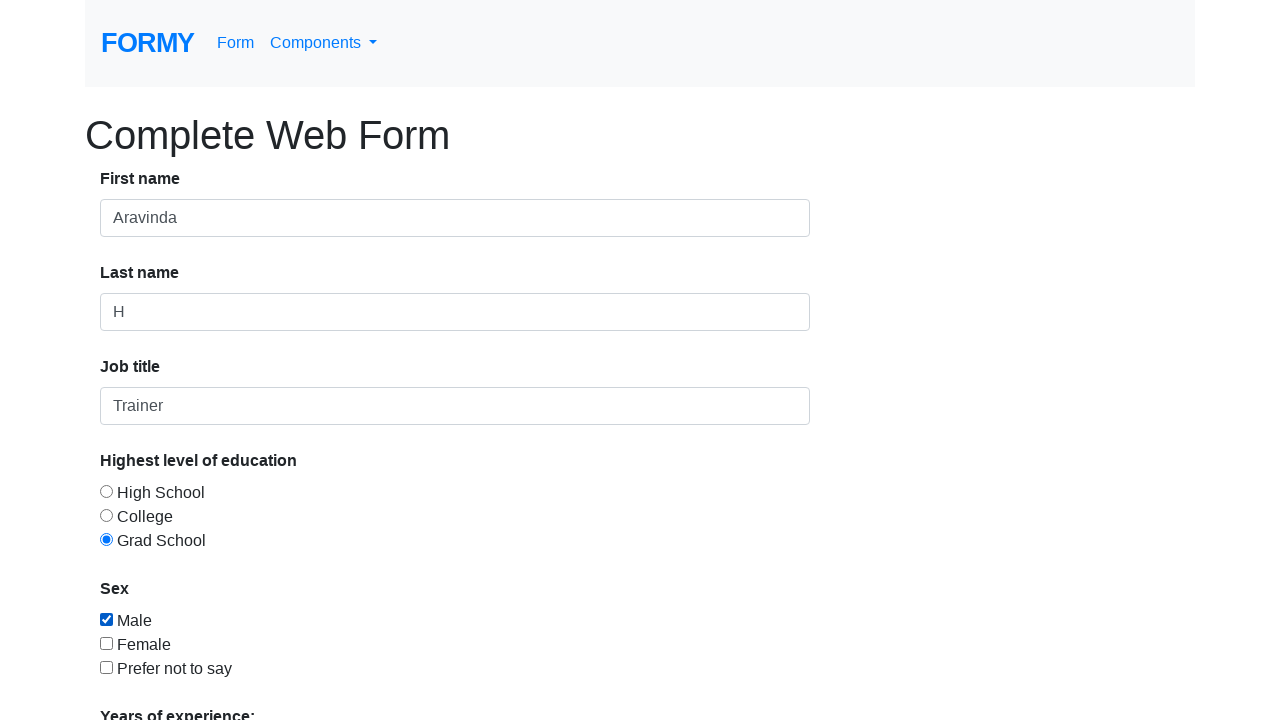

Selected dropdown option by index 2 on #select-menu
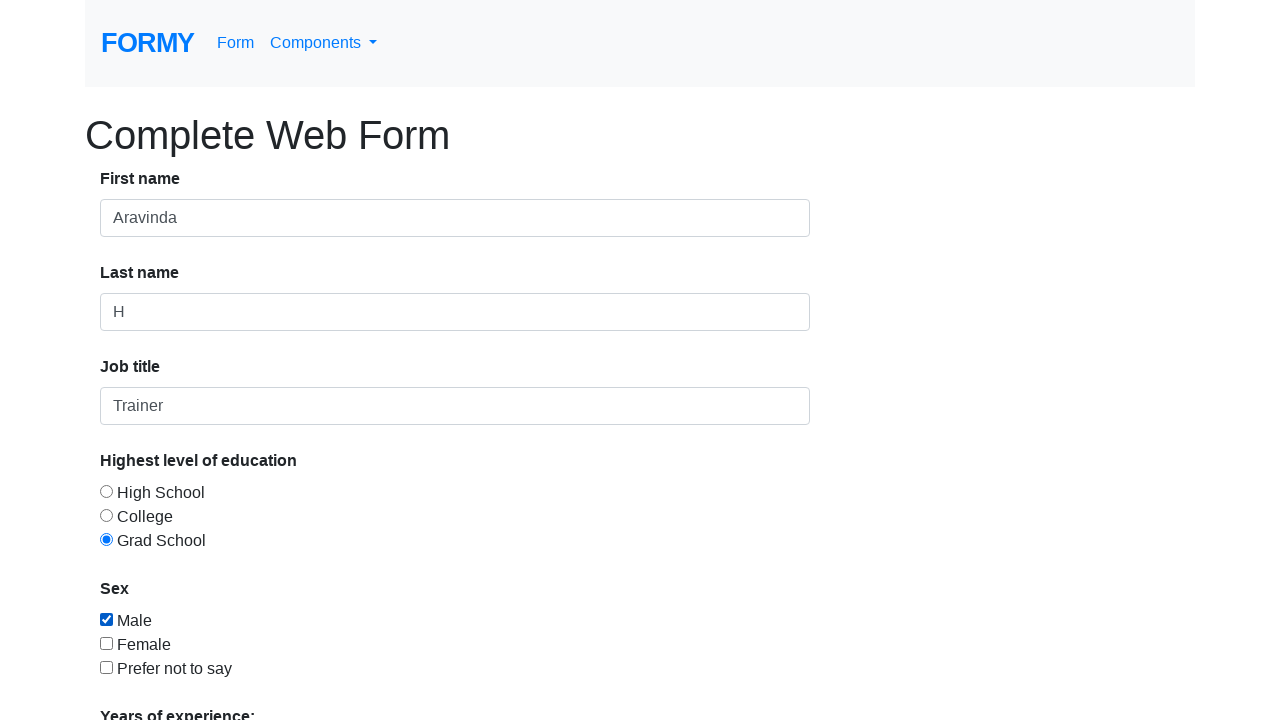

Waited 1000ms
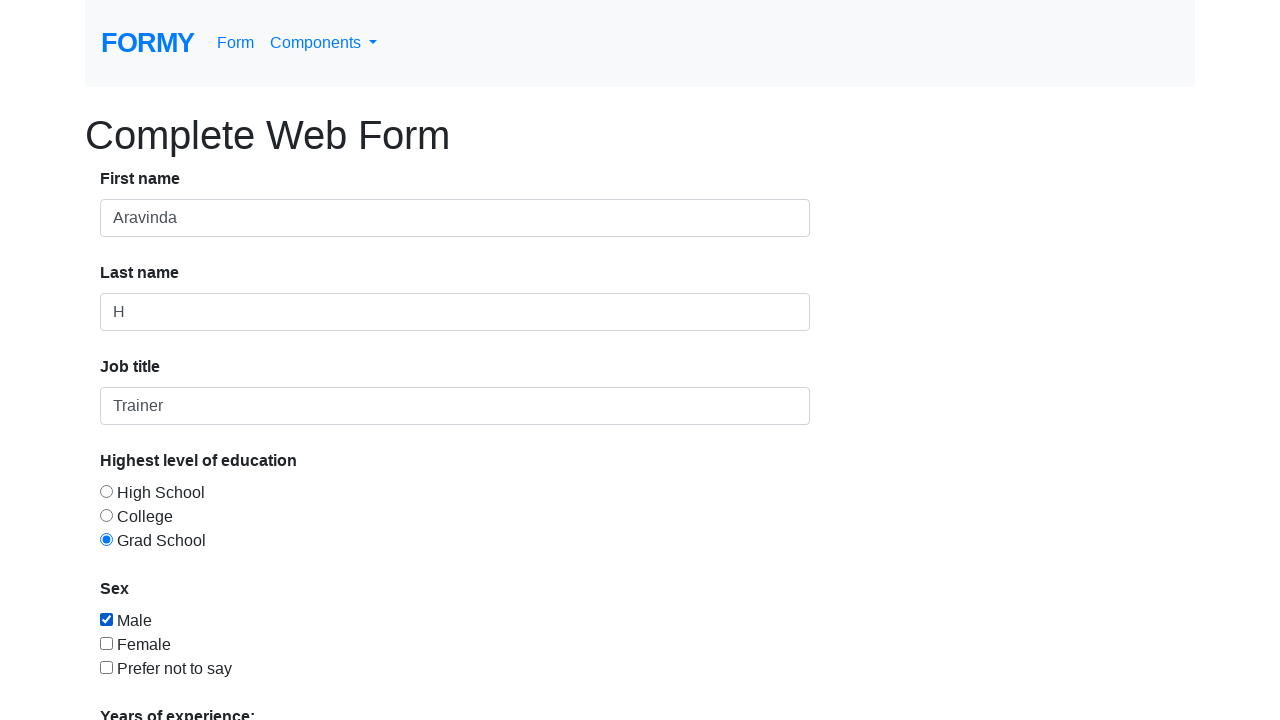

Selected dropdown option by value '4' on #select-menu
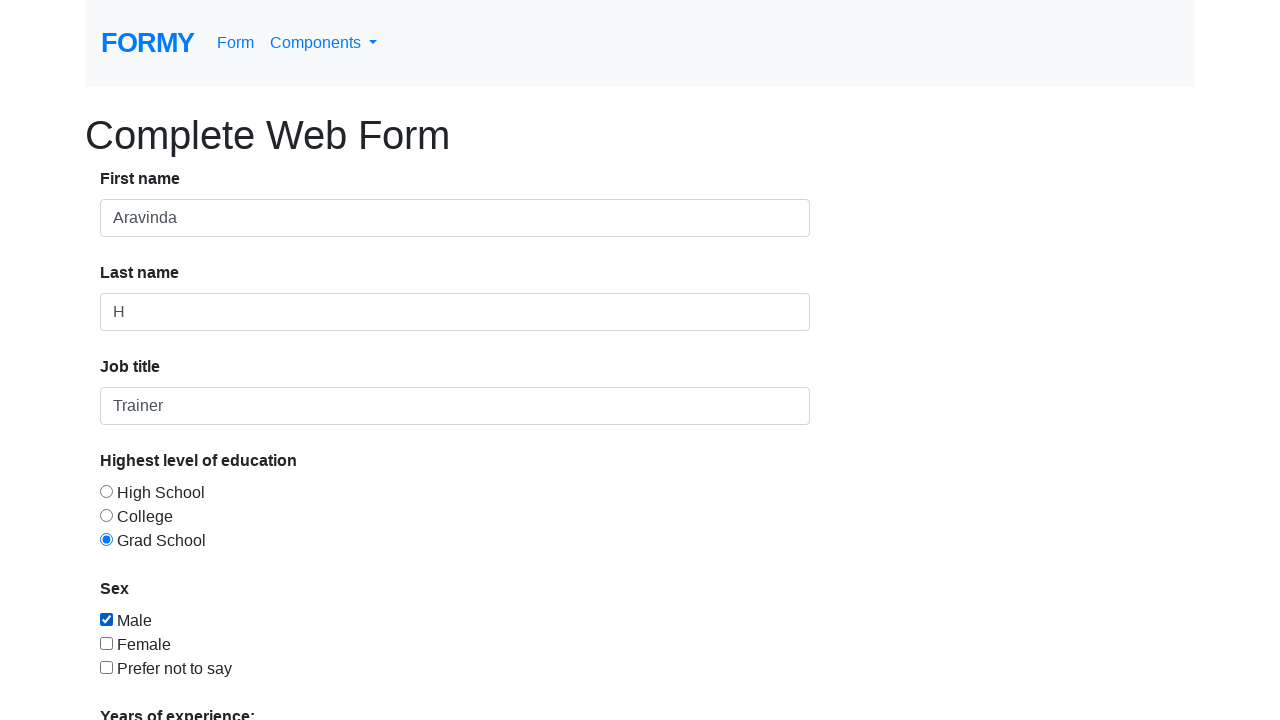

Waited 1000ms
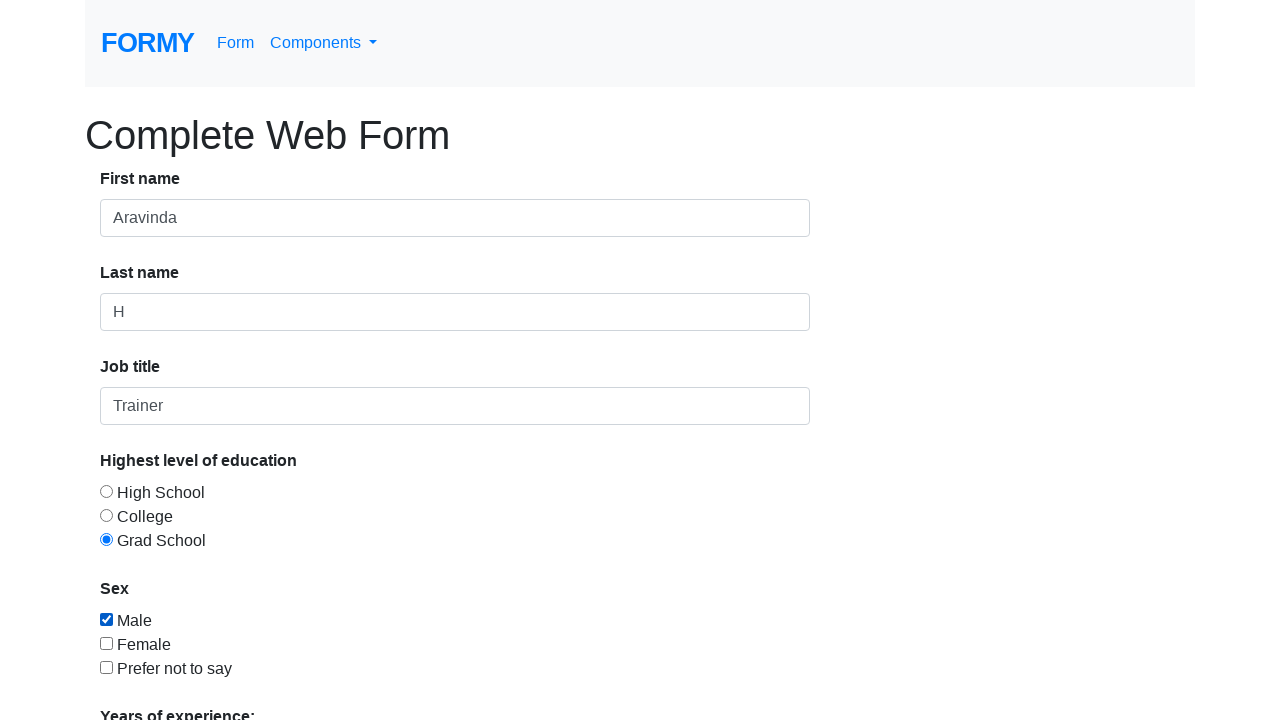

Selected dropdown option by label '0-1' on #select-menu
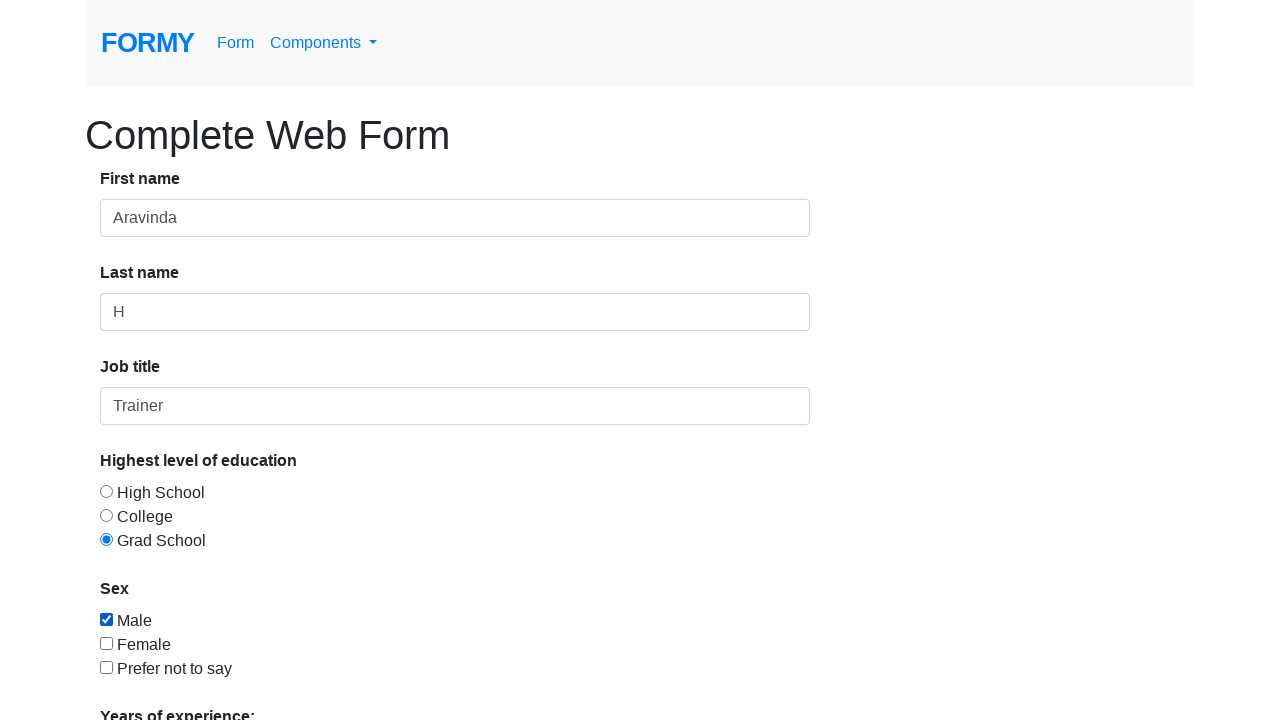

Clicked date picker field at (270, 613) on #datepicker
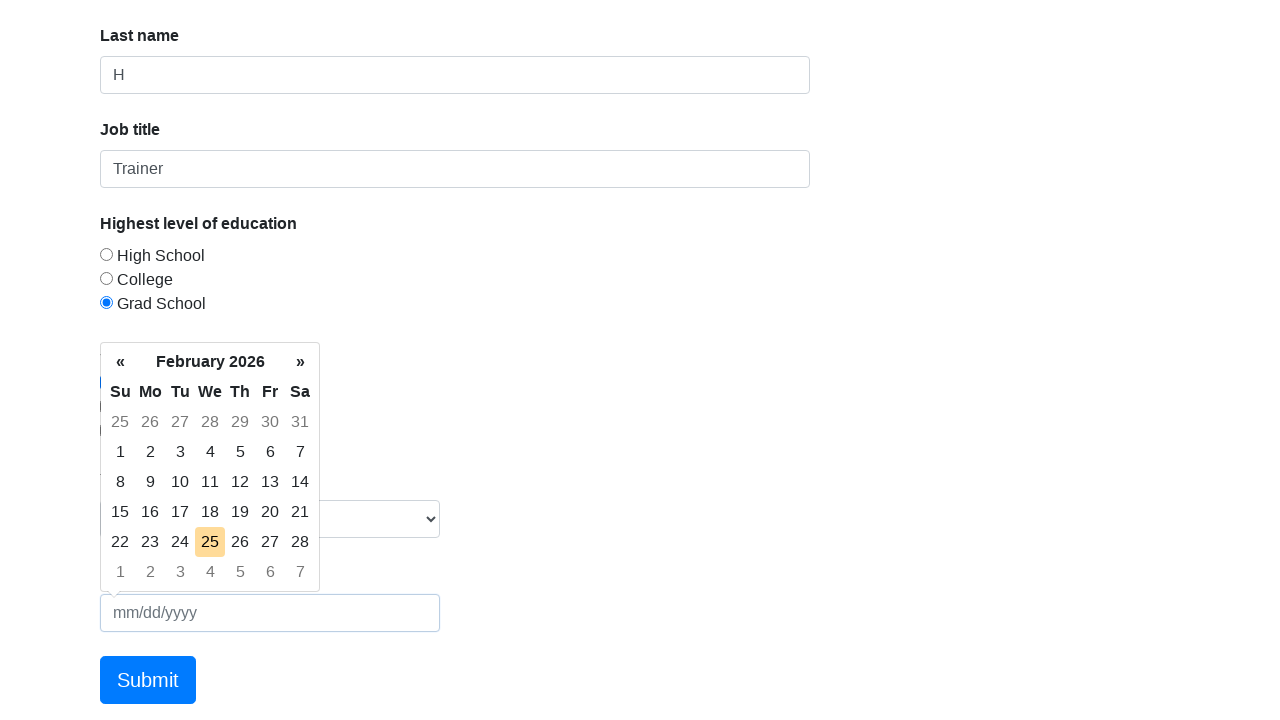

Selected date 14 from calendar at (300, 482) on xpath=//table[@class='table-condensed']//td[text()='14']
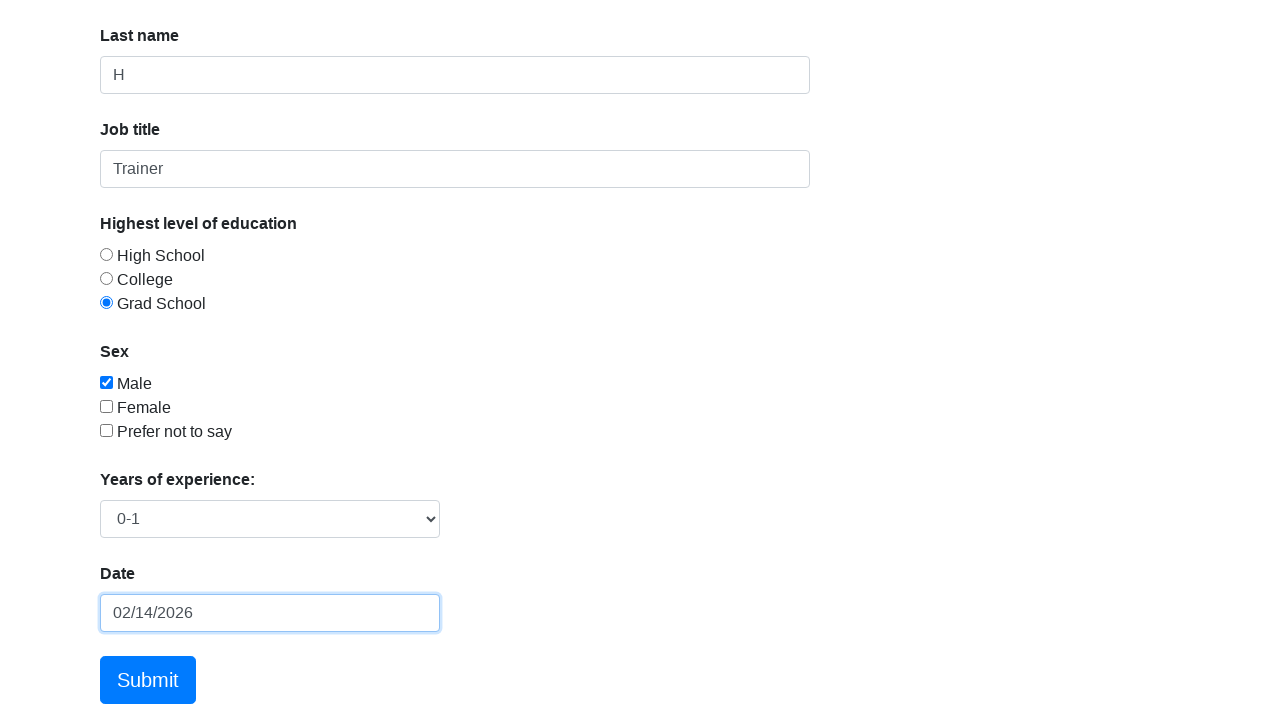

Clicked Submit button at (148, 680) on text=Submit
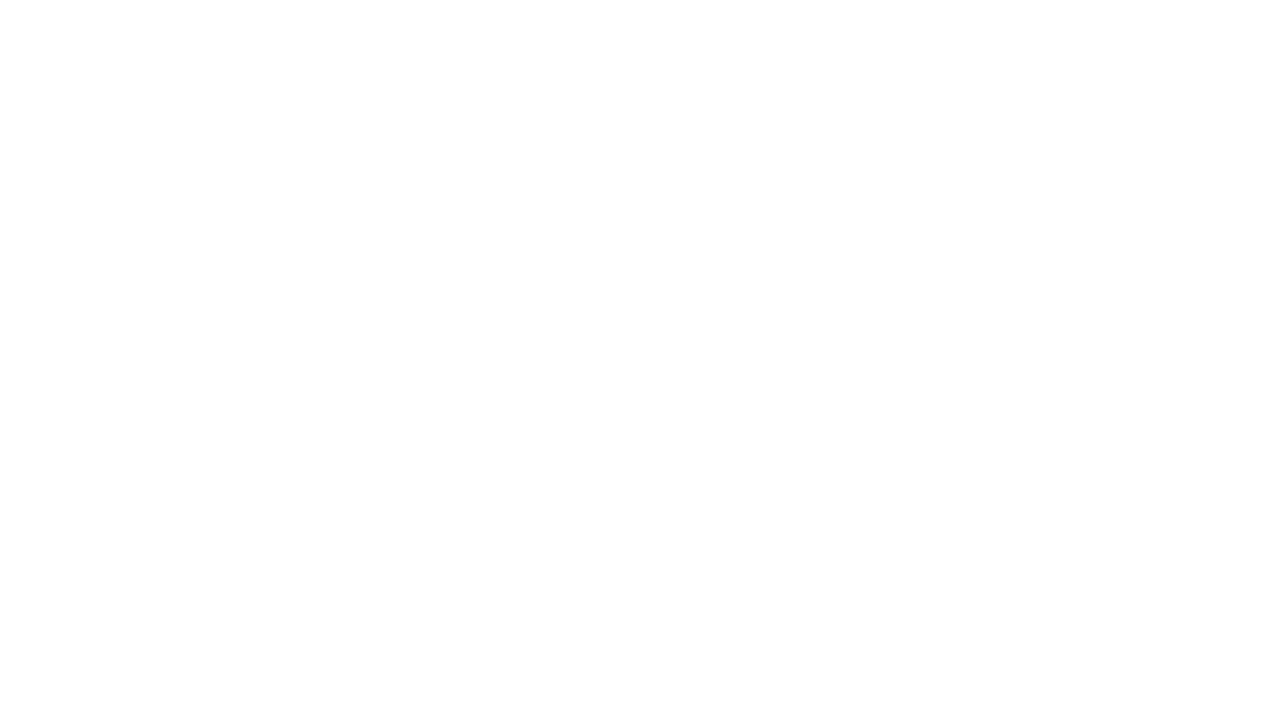

Success alert message appeared
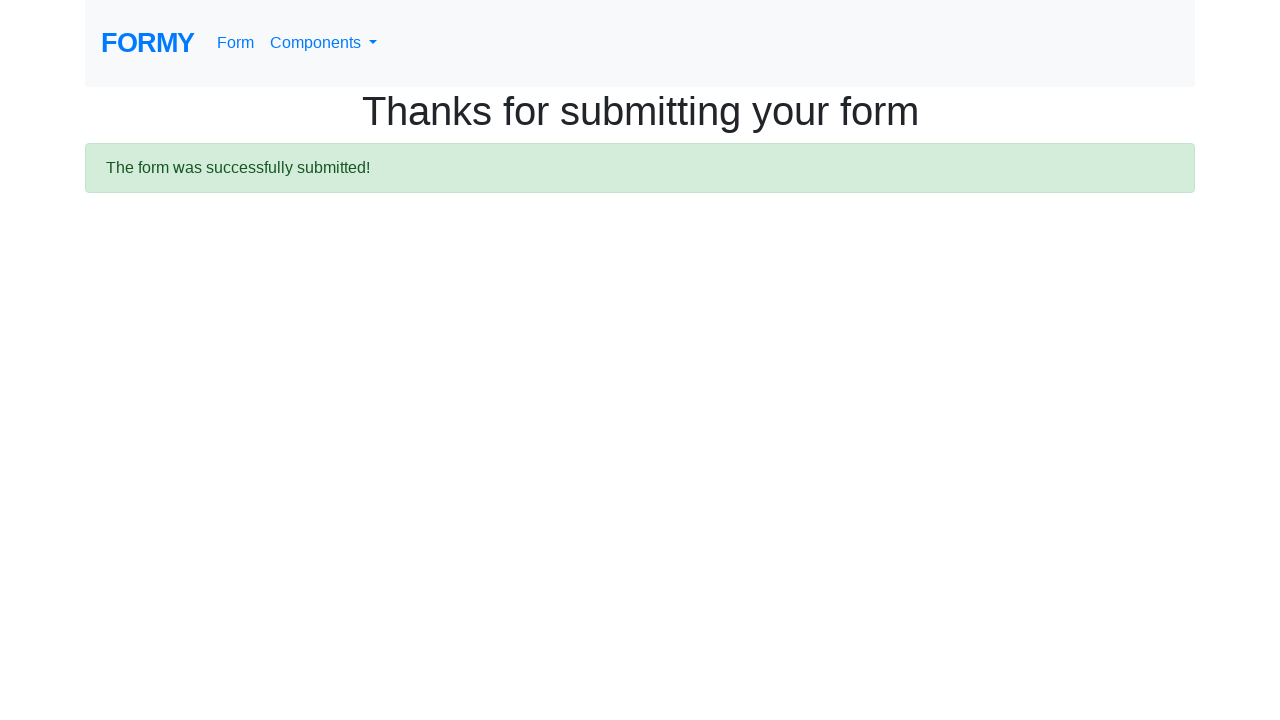

Extracted success message text
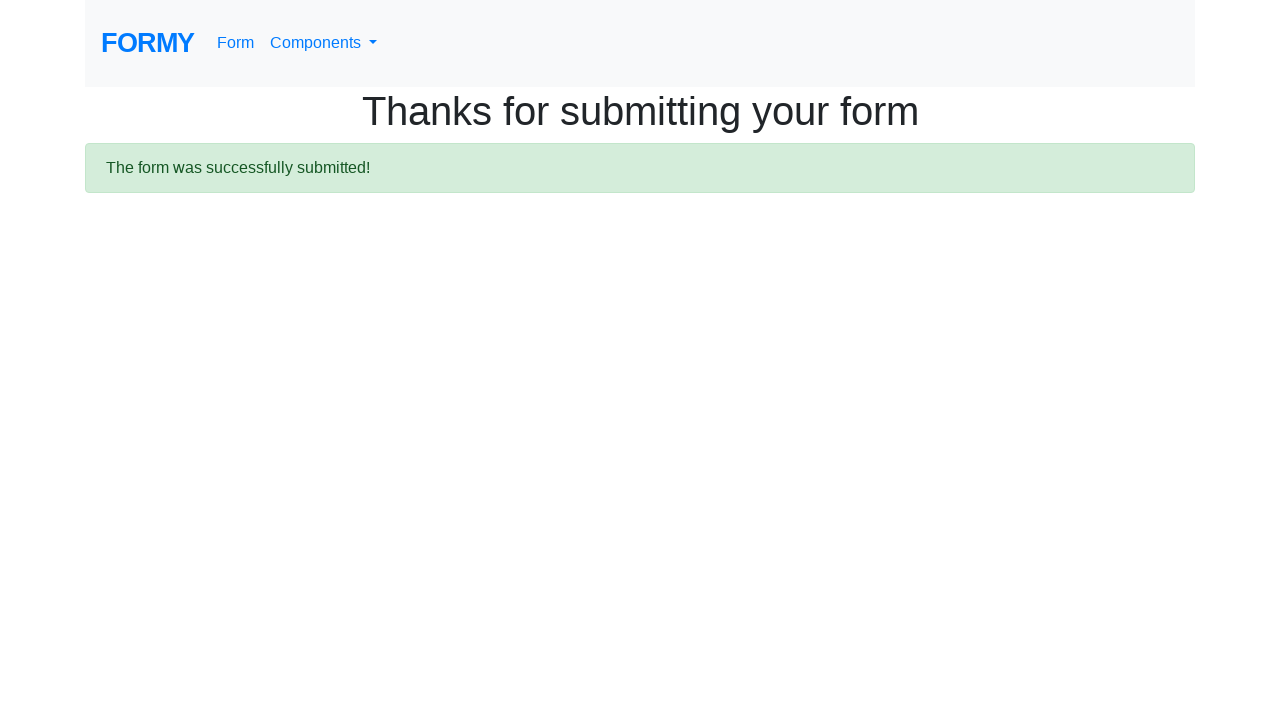

Asserted success message: 'The form was successfully submitted!'
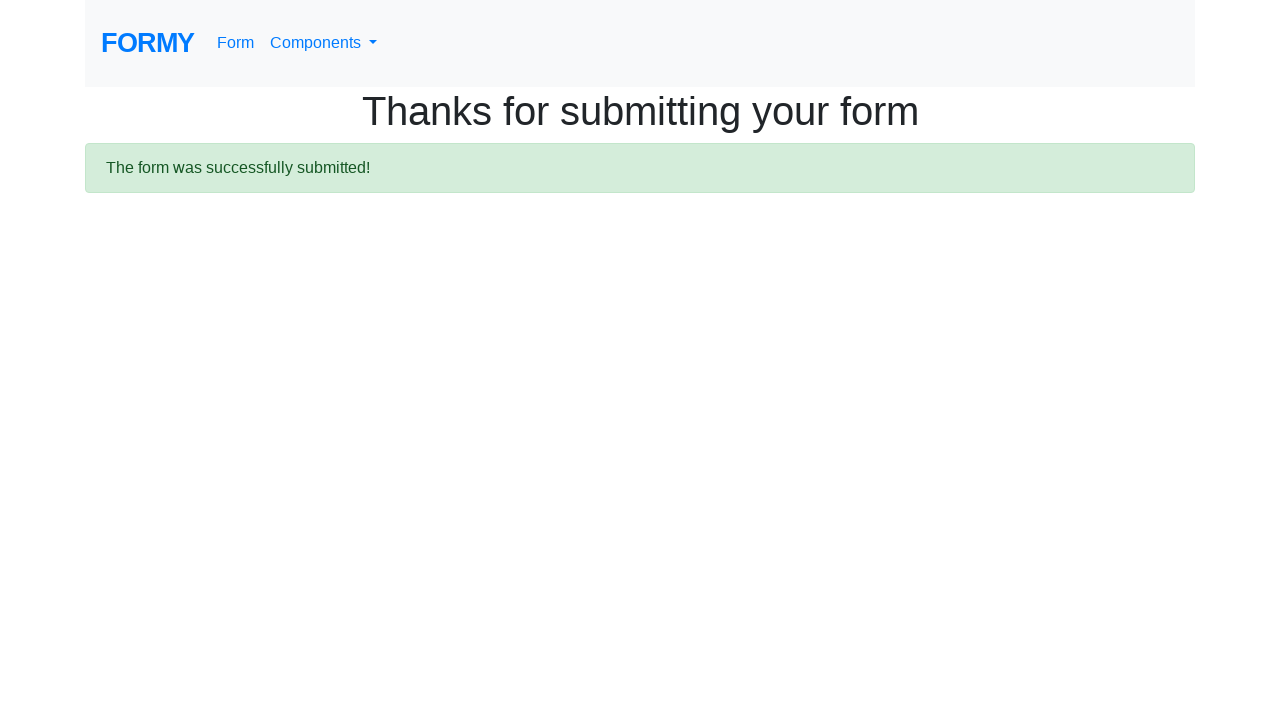

Printed success message: 
  The form was successfully submitted!

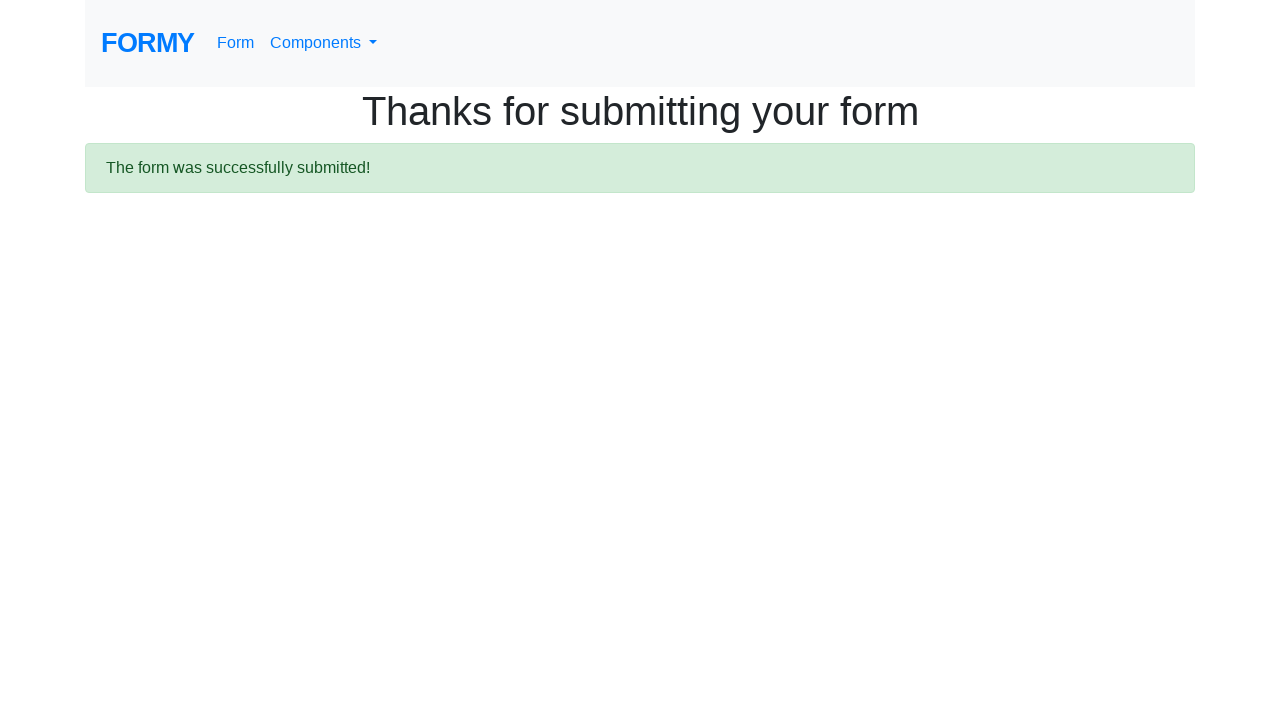

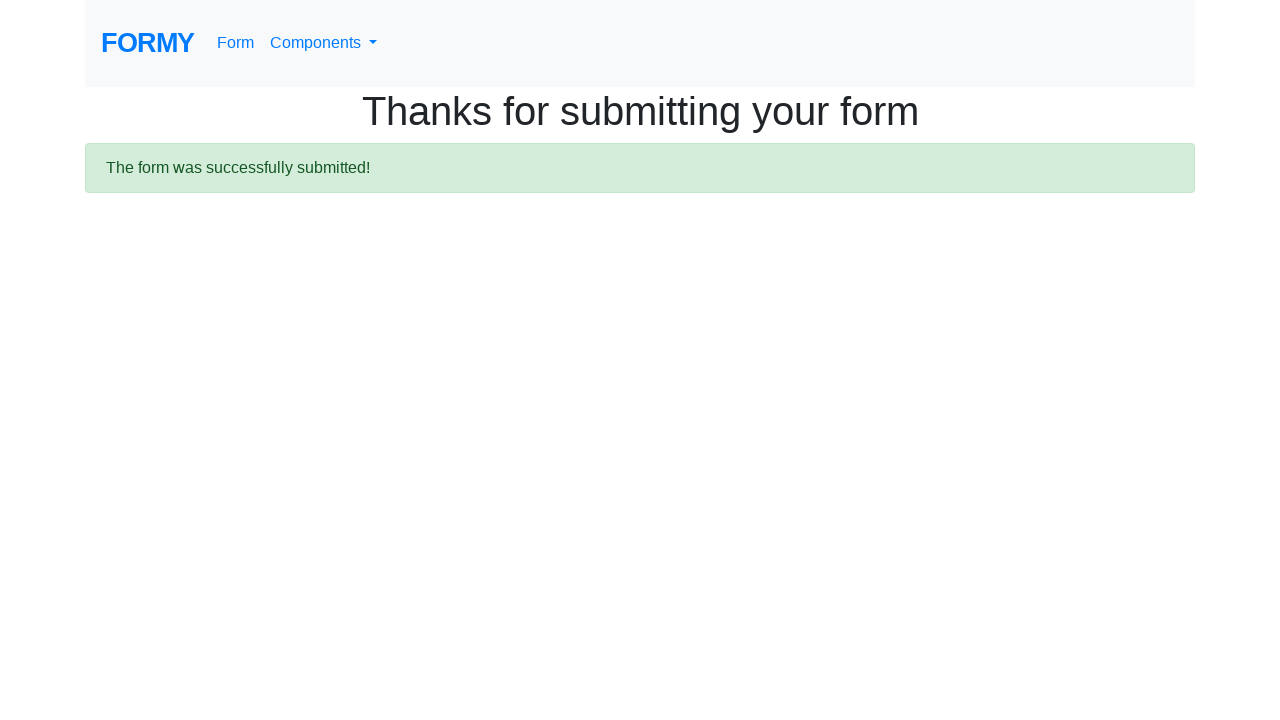